Tests drag and drop functionality by dragging a white box into a yellow drop zone and verifying successful drop

Starting URL: https://jqueryui.com/droppable/

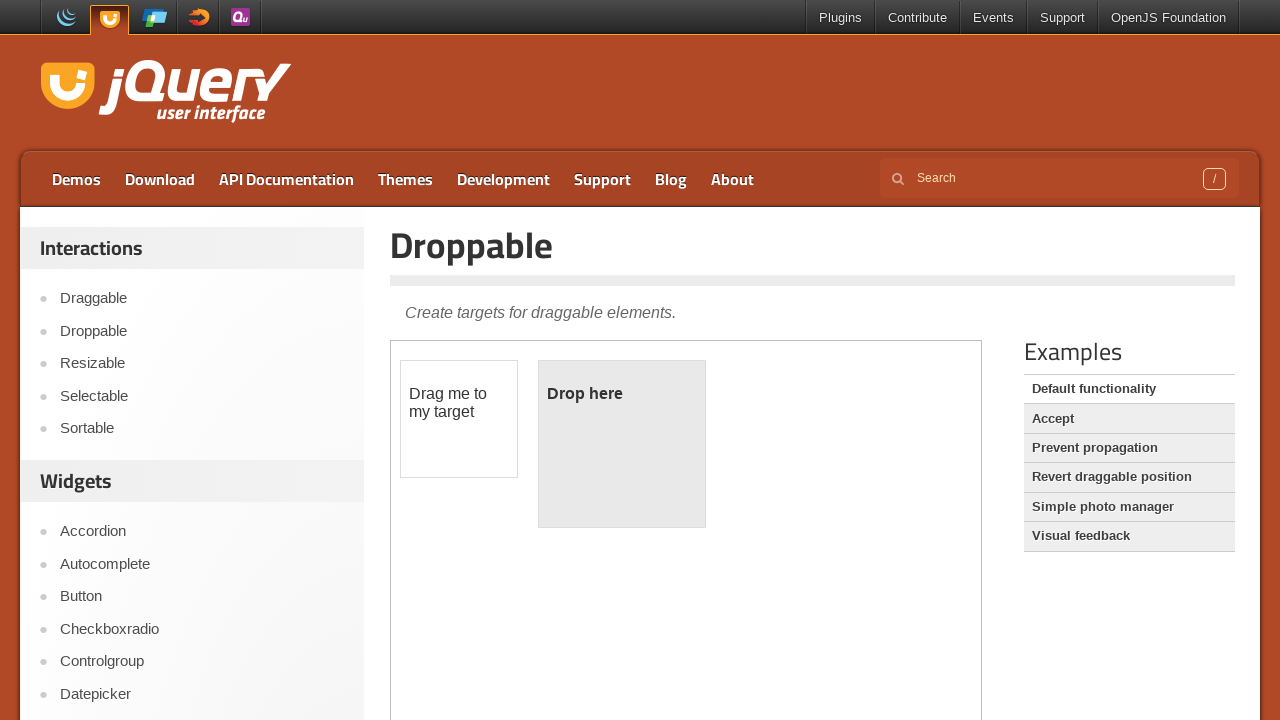

Located demo iframe containing drag and drop elements
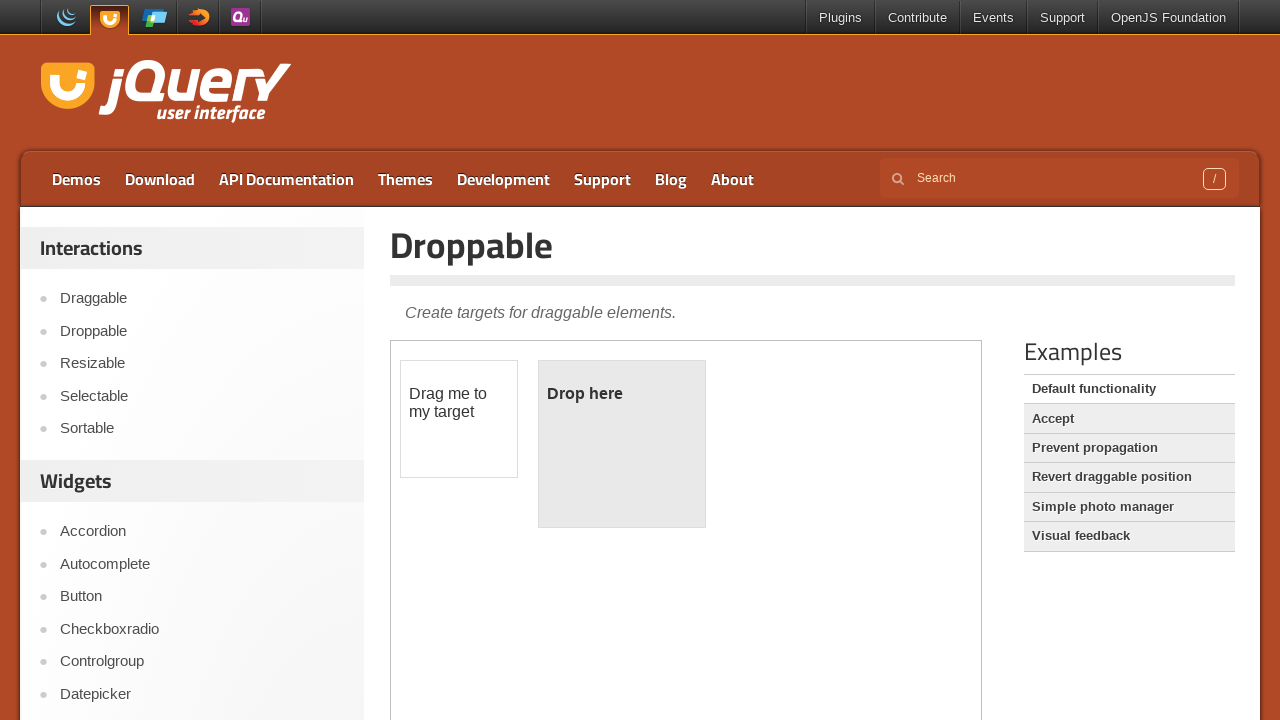

Located draggable white box element
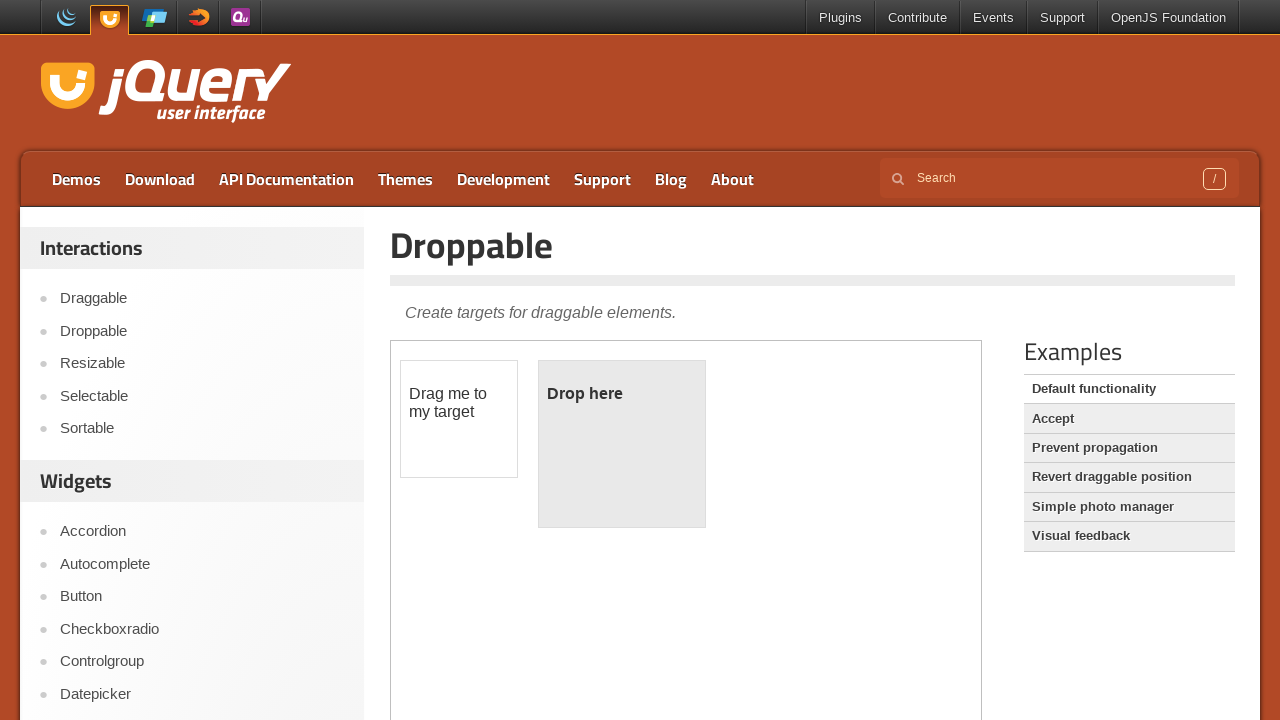

Located droppable yellow drop zone element
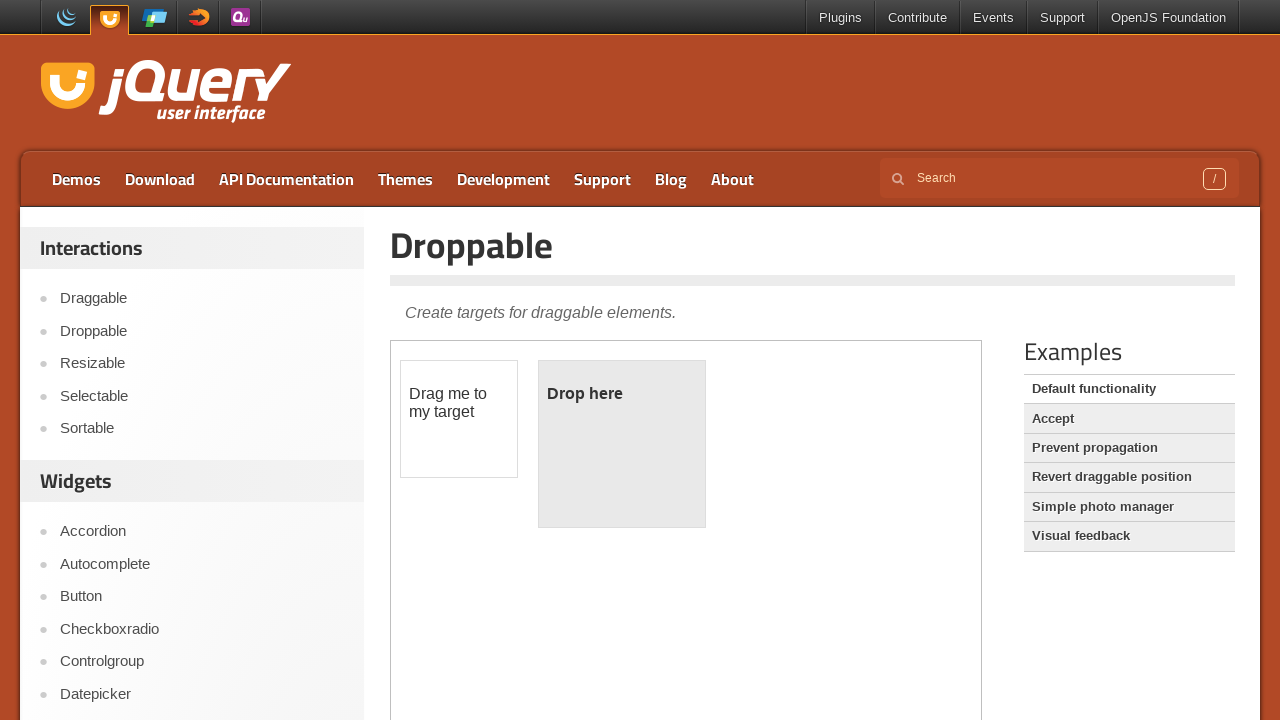

Dragged white box into yellow drop zone at (622, 444)
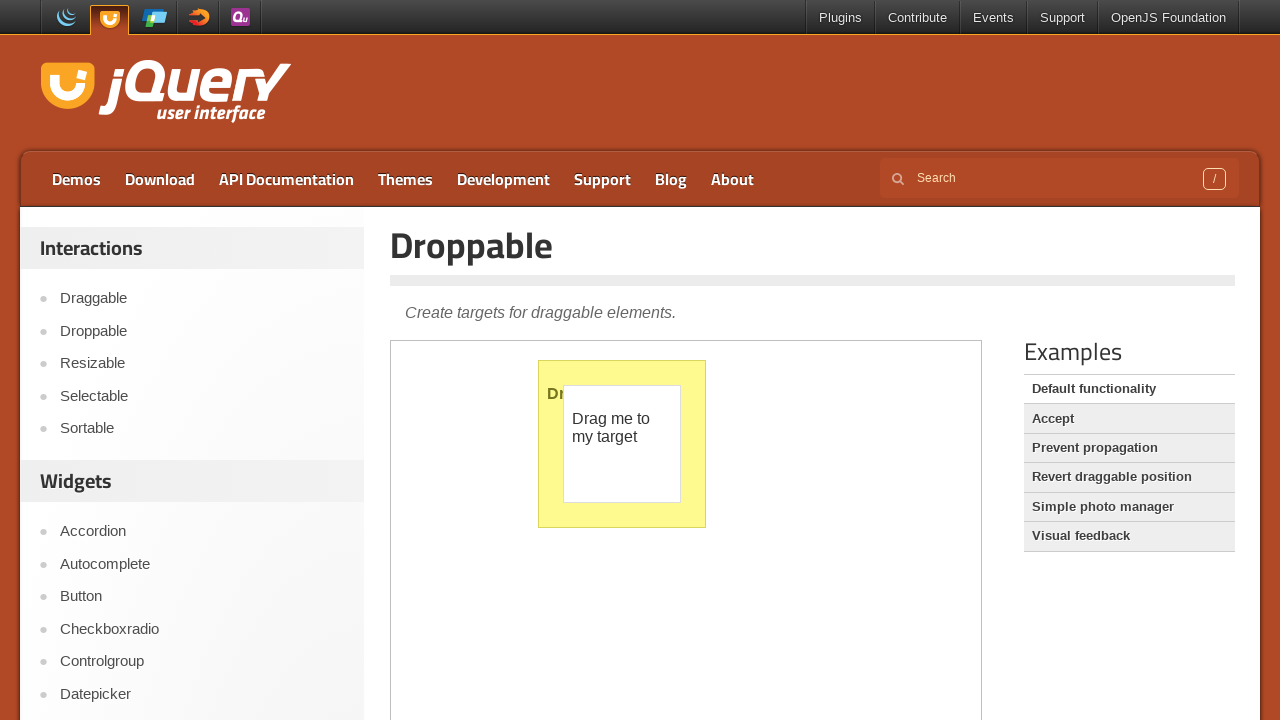

Verified 'Dropped' text appears in drop zone, confirming successful drop
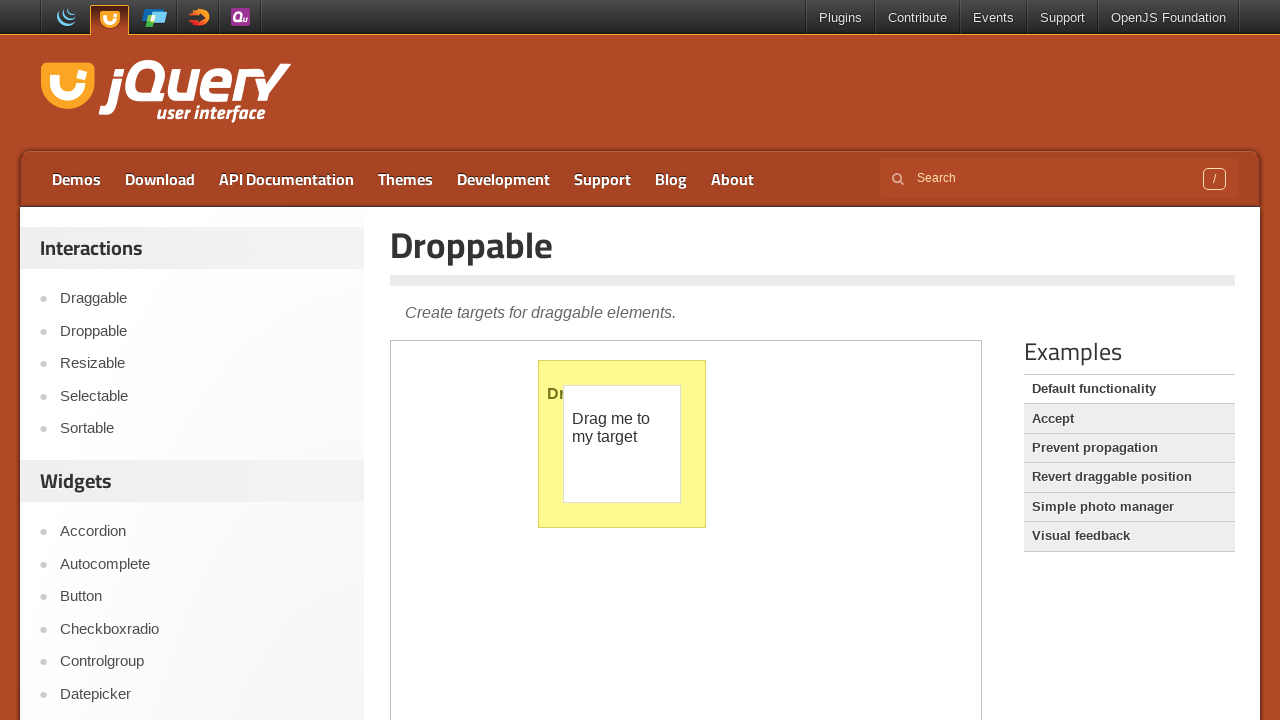

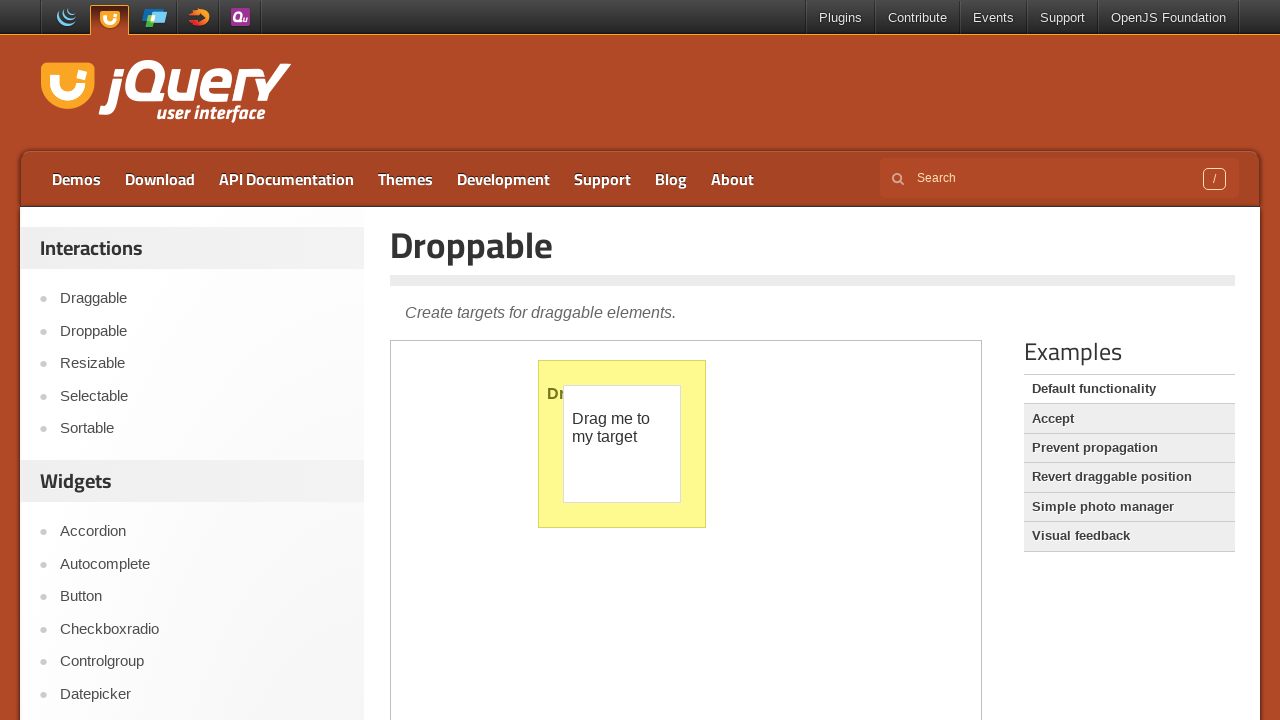